Navigates to a W3Schools try-it editor page for HTML select multiple example and retrieves the browser window size

Starting URL: https://www.w3schools.com/tags/tryit.asp?filename=tryhtml_select_multiple

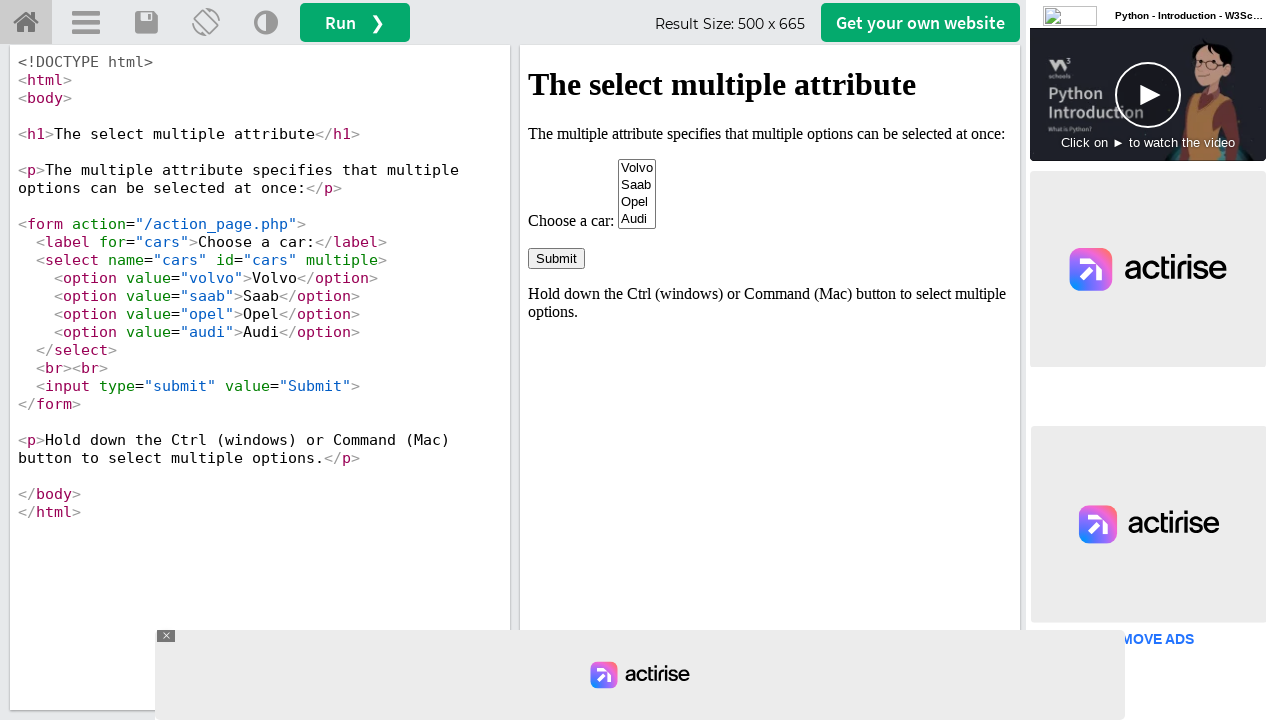

Navigated to W3Schools HTML select multiple try-it editor page
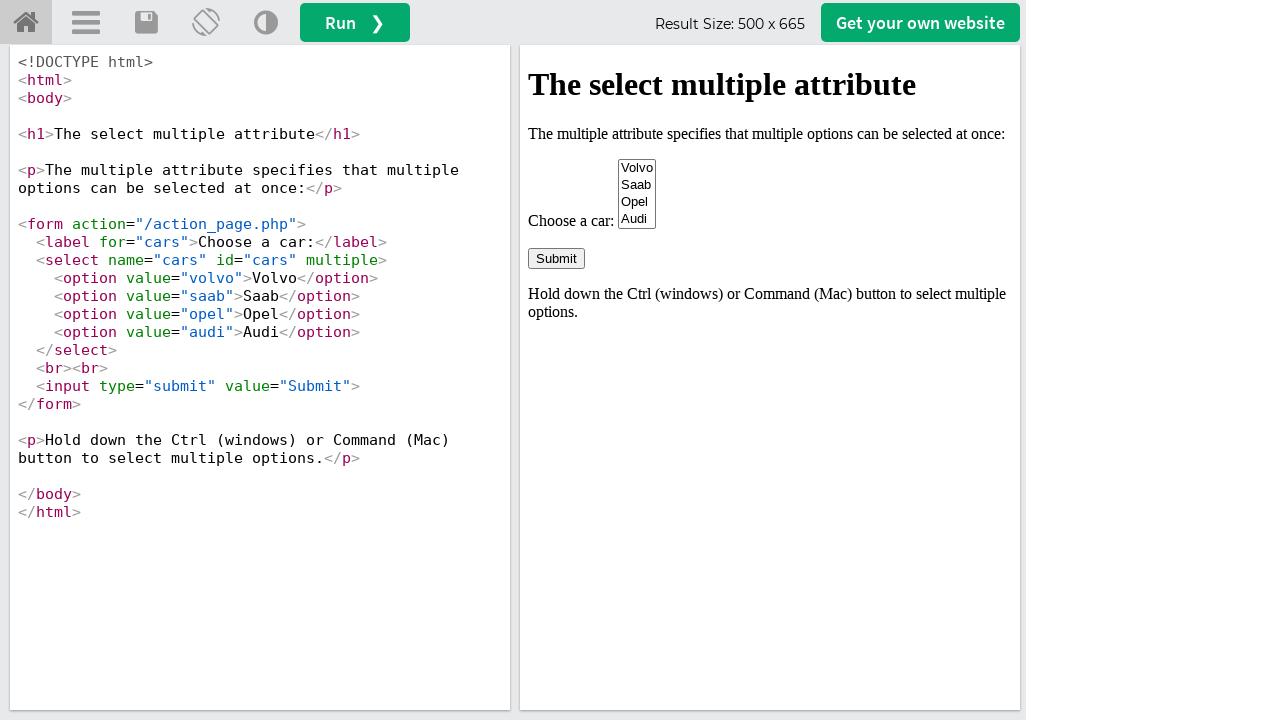

Retrieved browser window size: Width: 1280, Height: 720
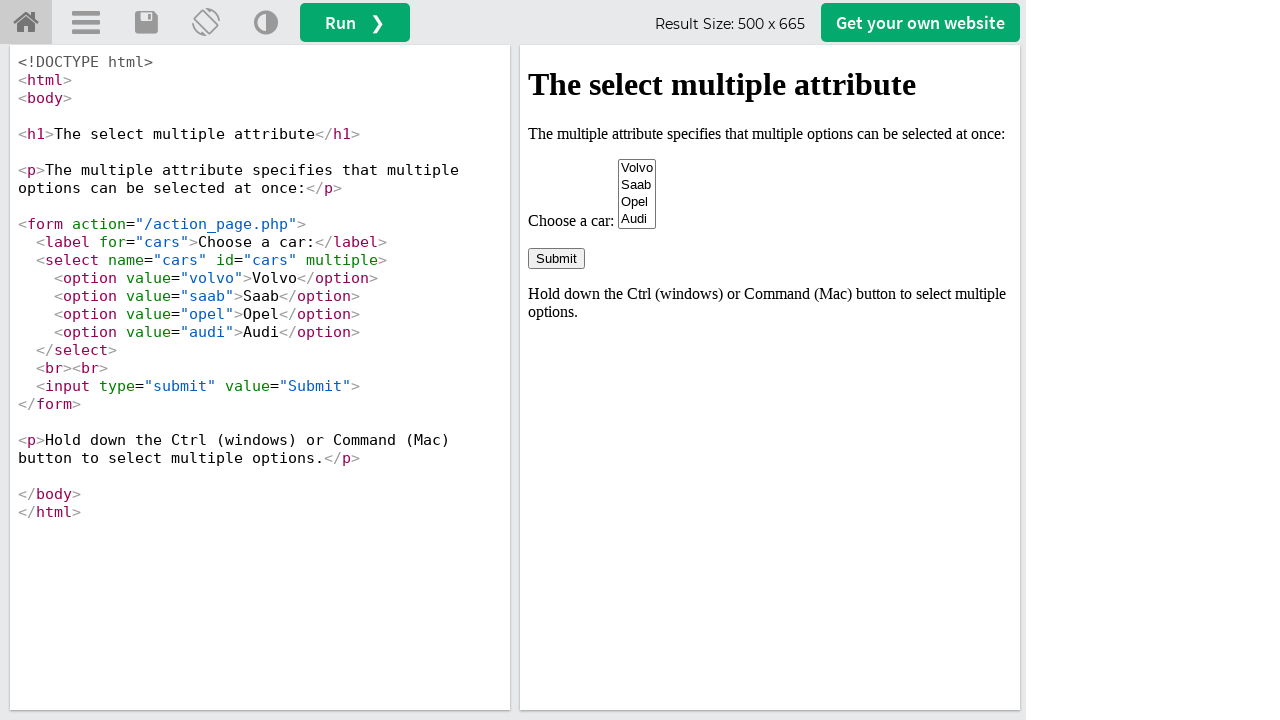

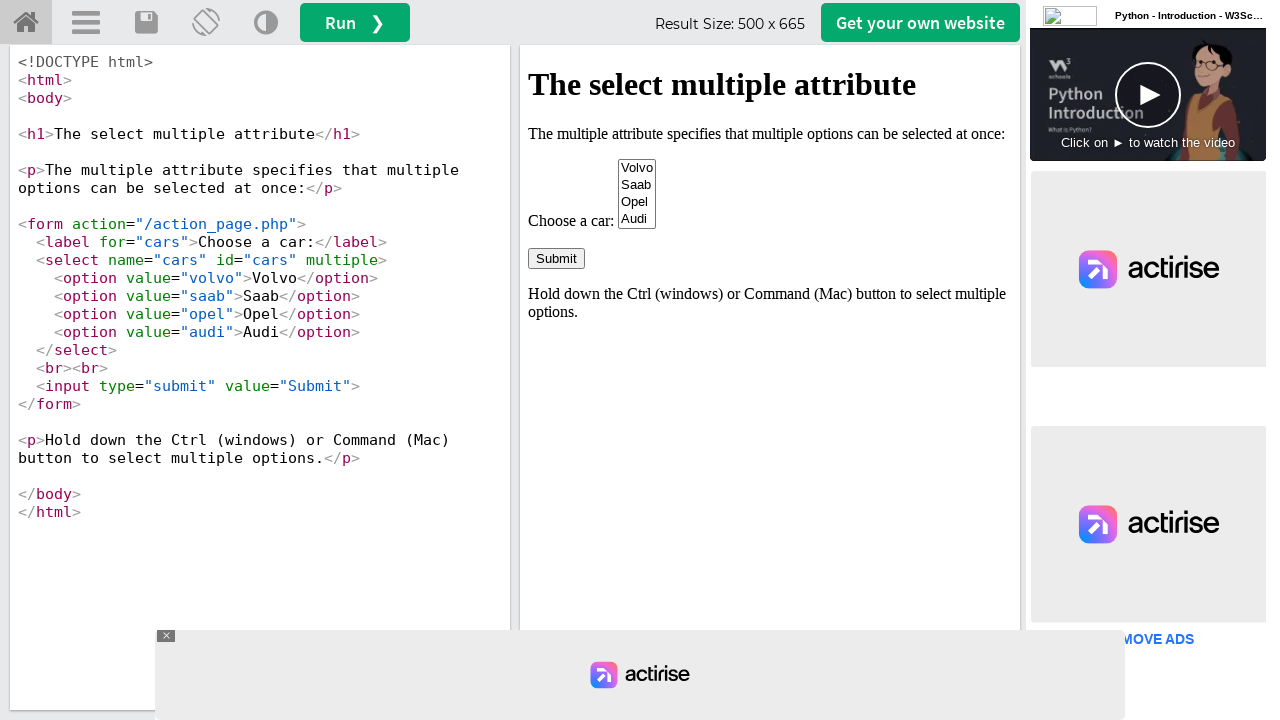